Tests geolocation functionality by setting fake coordinates and clicking the "Where am I?" button to verify the displayed latitude and longitude values

Starting URL: https://the-internet.herokuapp.com/geolocation

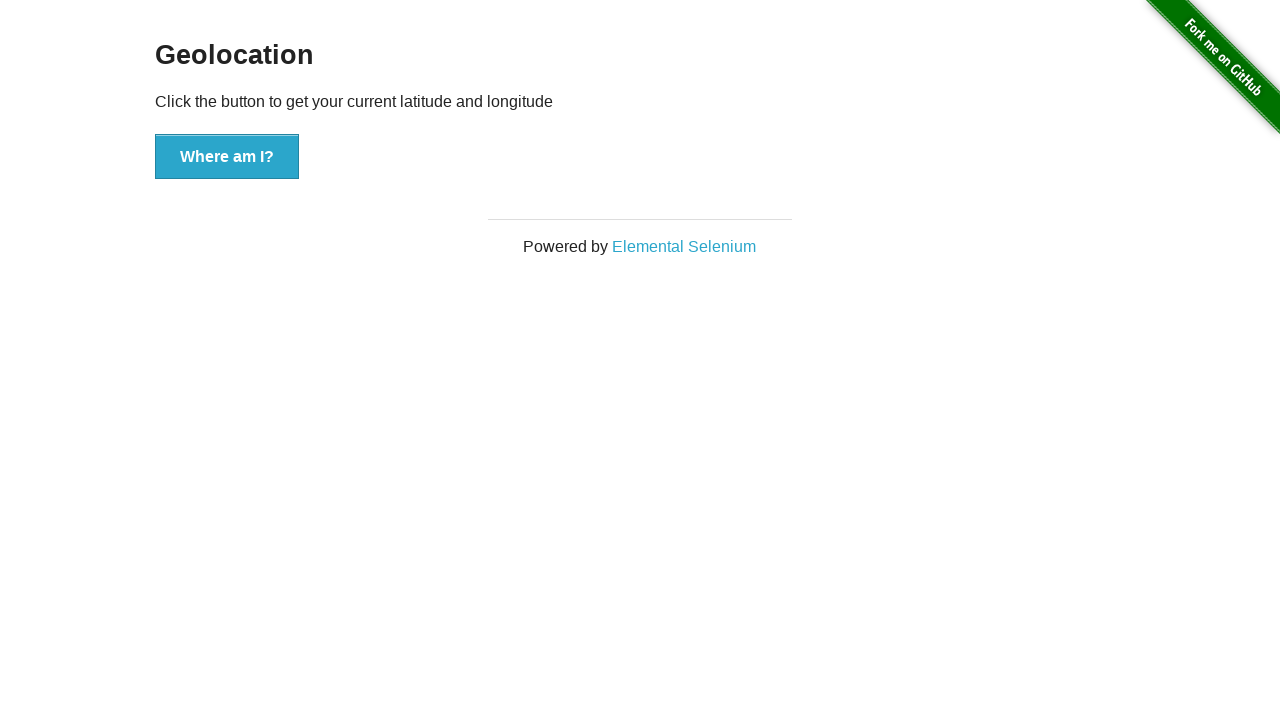

Set fake geolocation to Mountain View coordinates (37.386052, -122.083851)
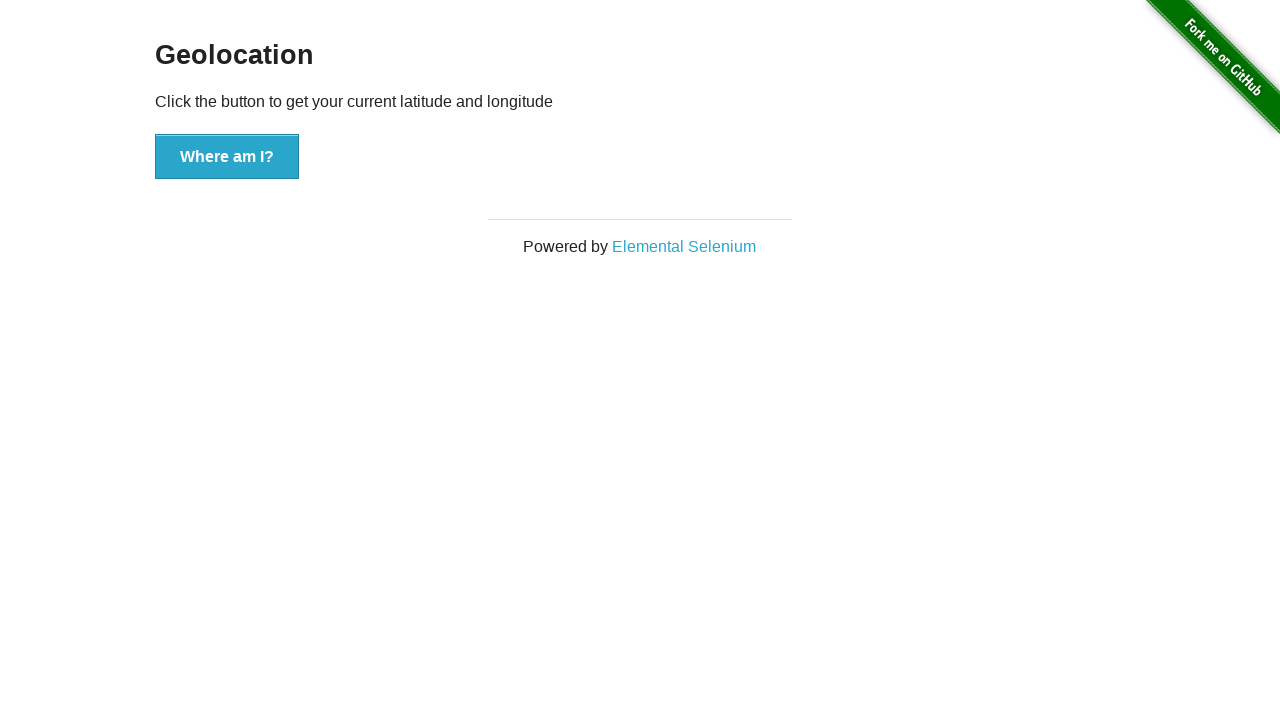

Granted geolocation permissions
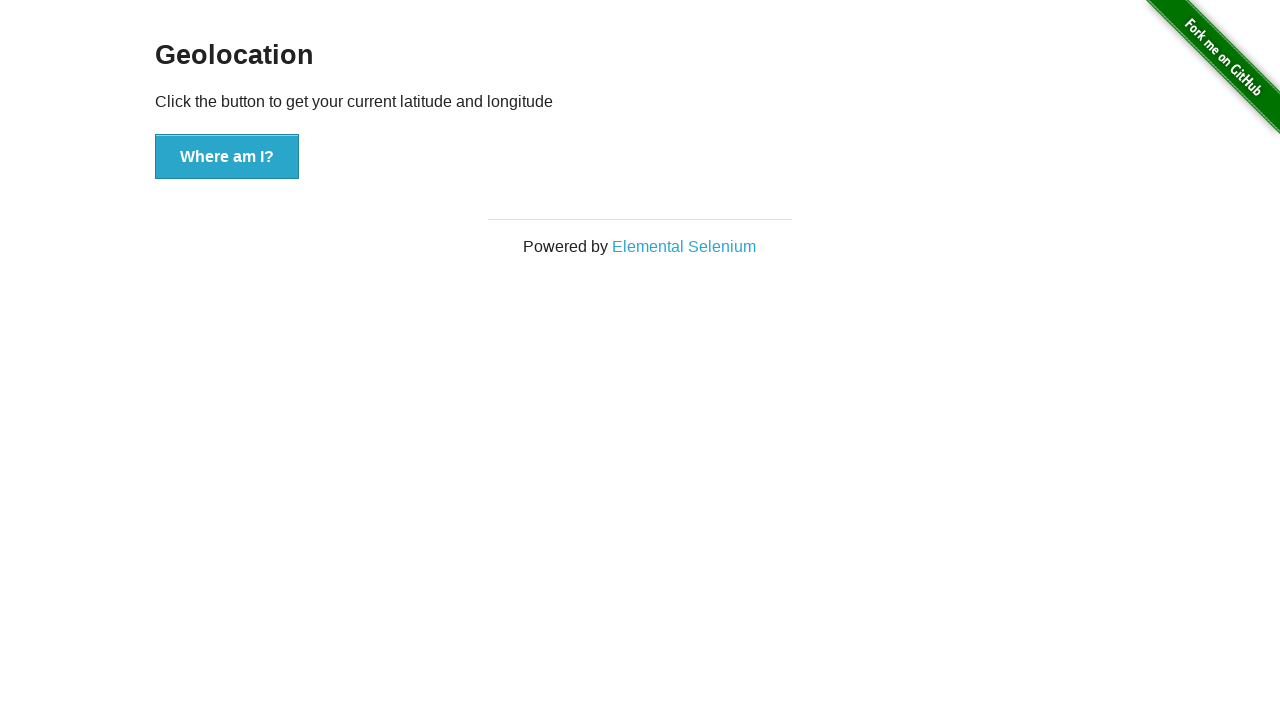

Clicked 'Where am I?' button at (227, 157) on xpath=//button[.='Where am I?']
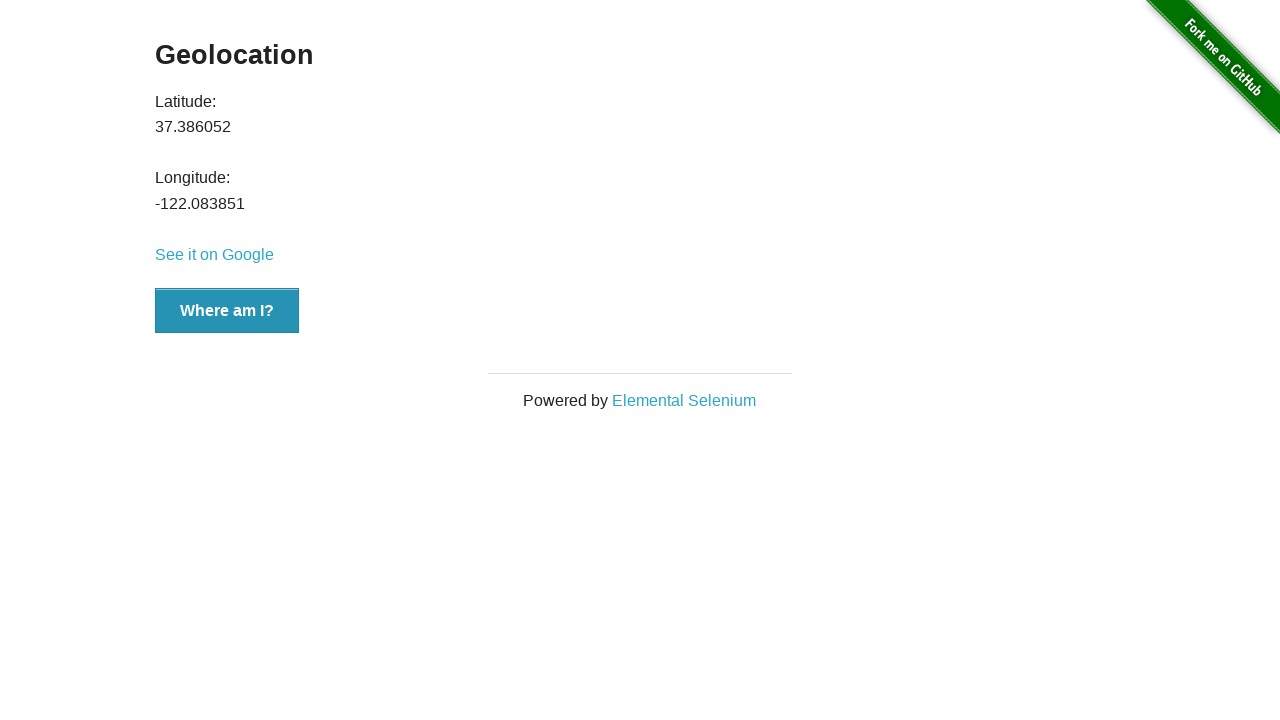

Latitude value element loaded
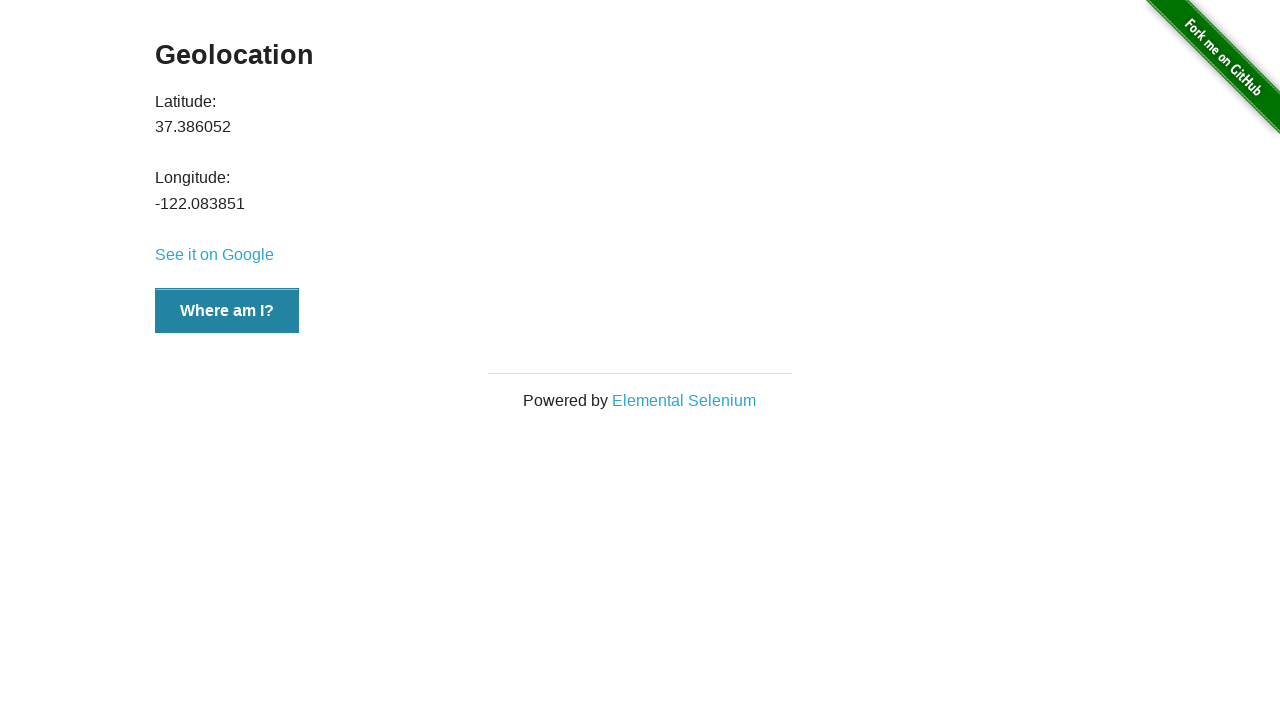

Verified latitude value is 37.386052
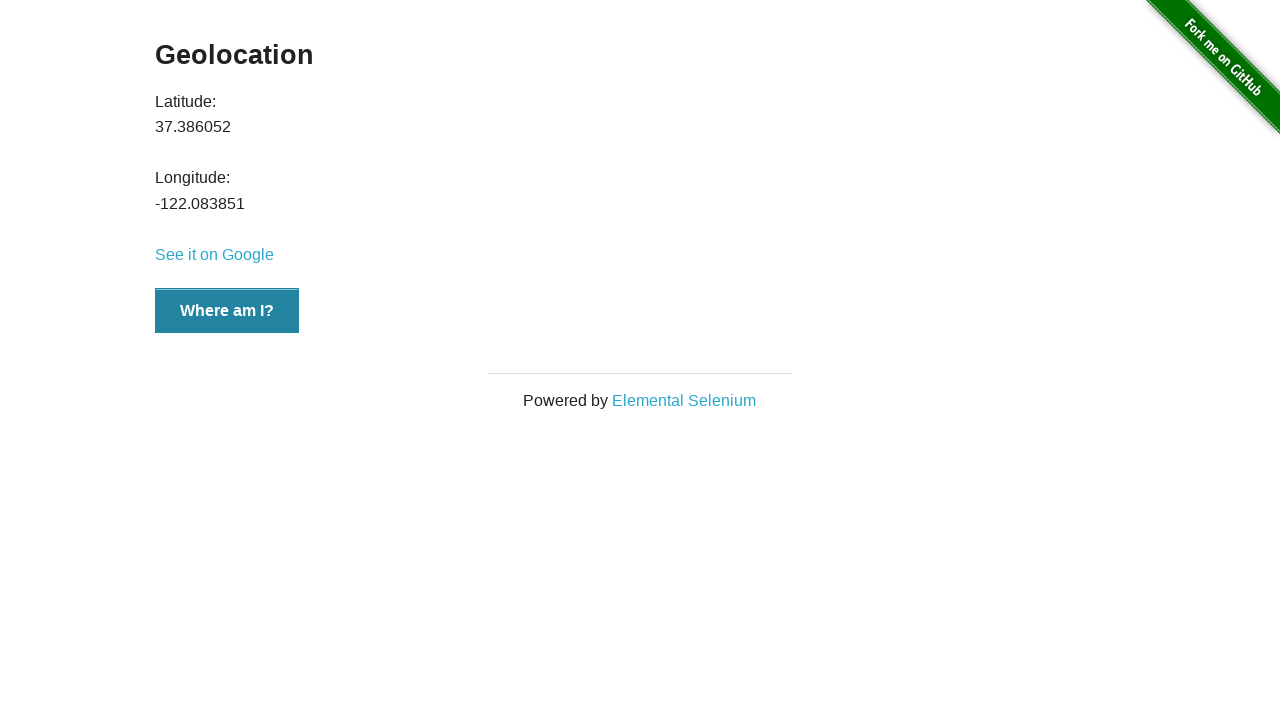

Verified longitude value is -122.083851
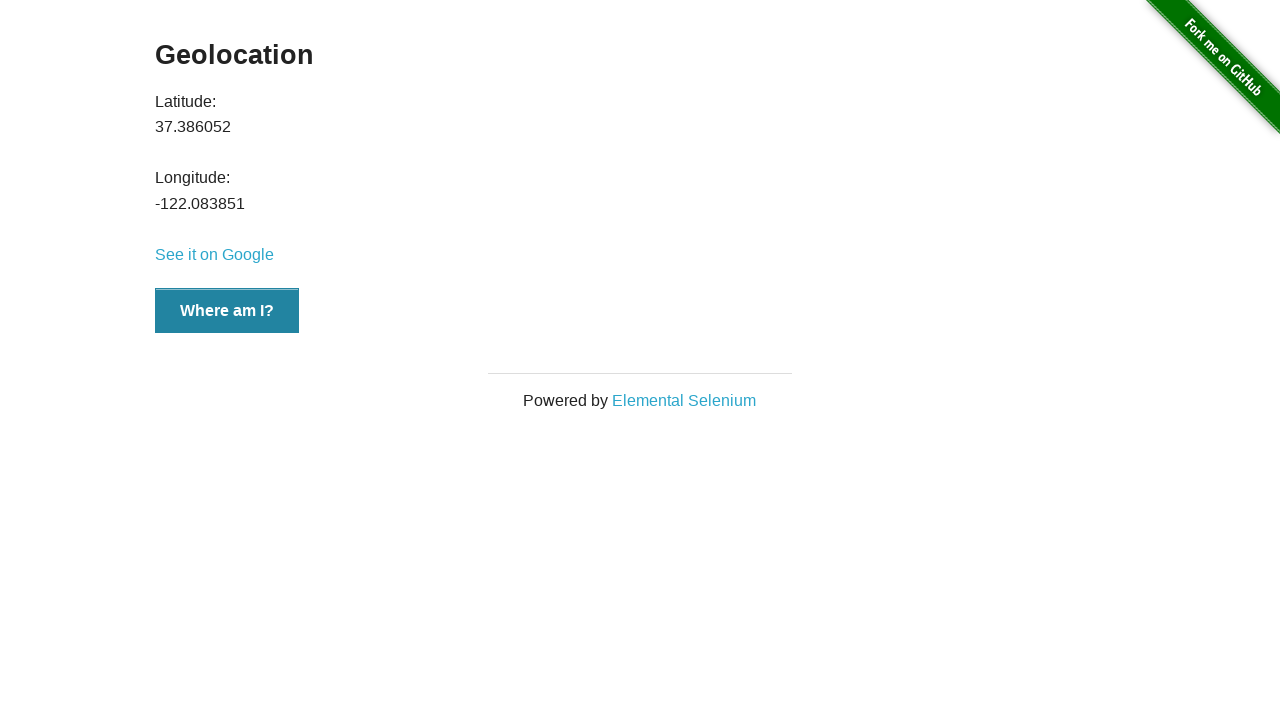

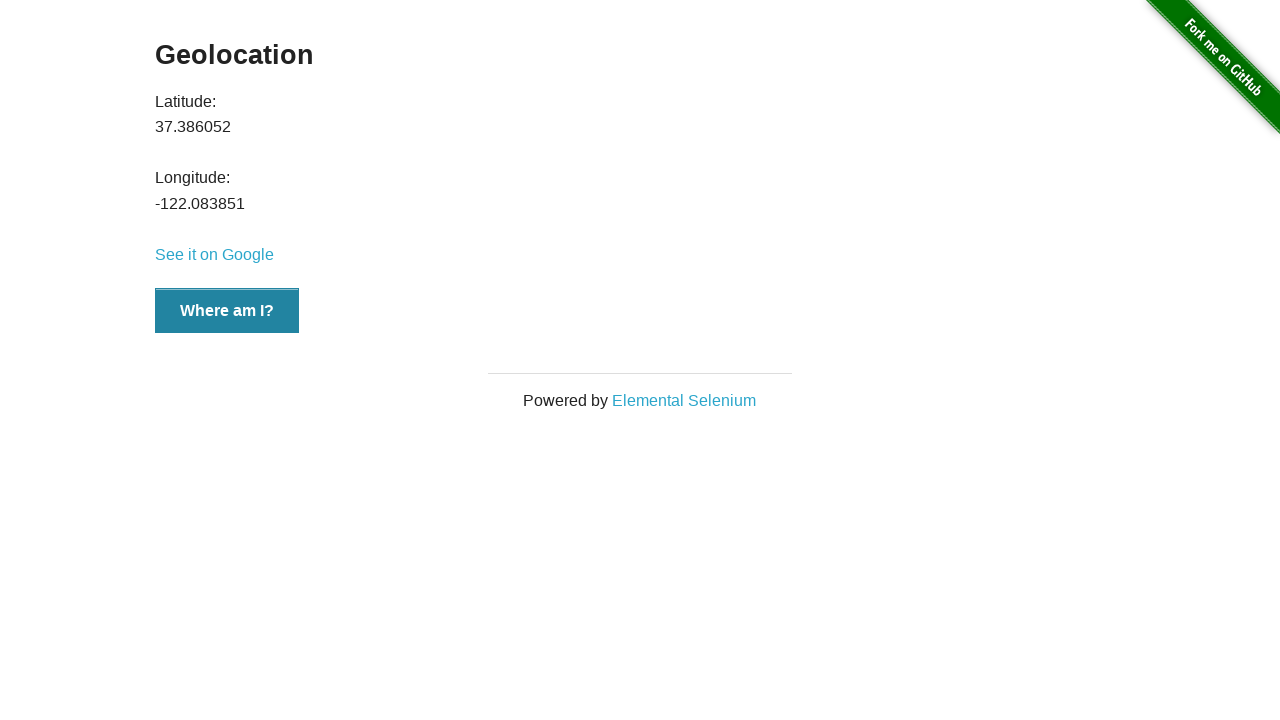